Tests a text box form by filling in name, email, current address, and permanent address fields, then submitting the form

Starting URL: https://demoqa.com/text-box

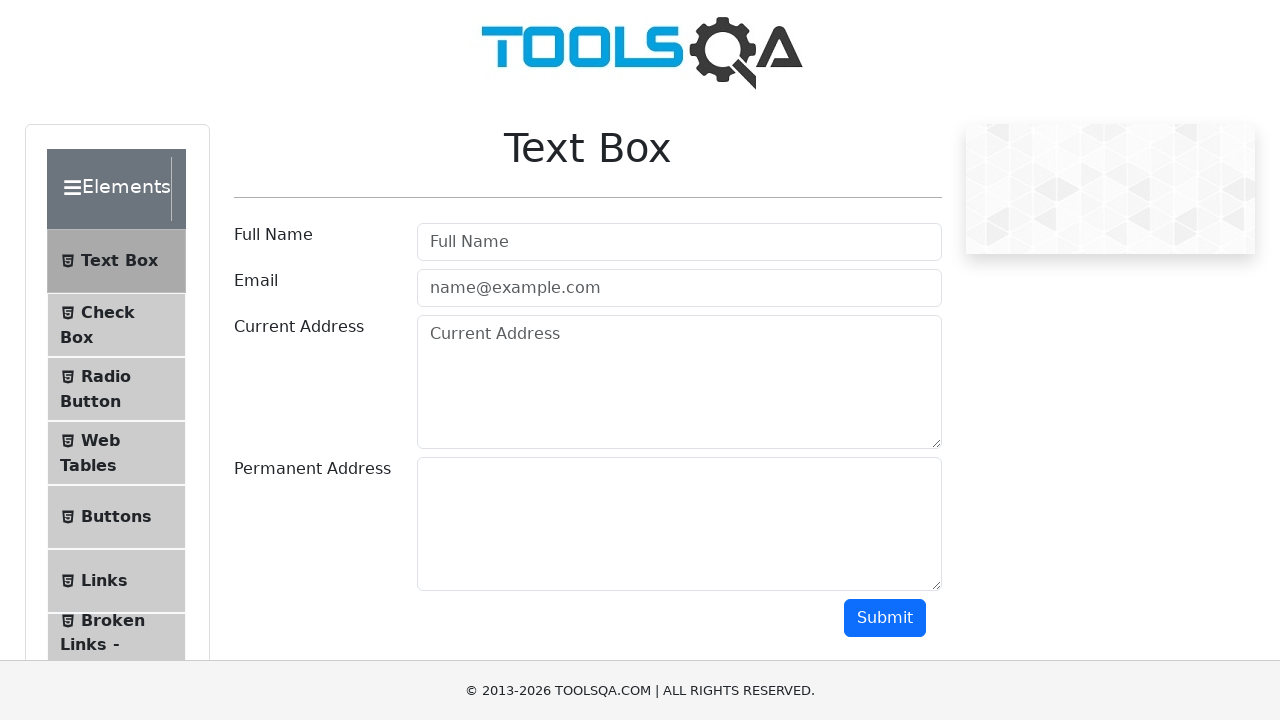

Filled name field with 'John Deer' on input#userName
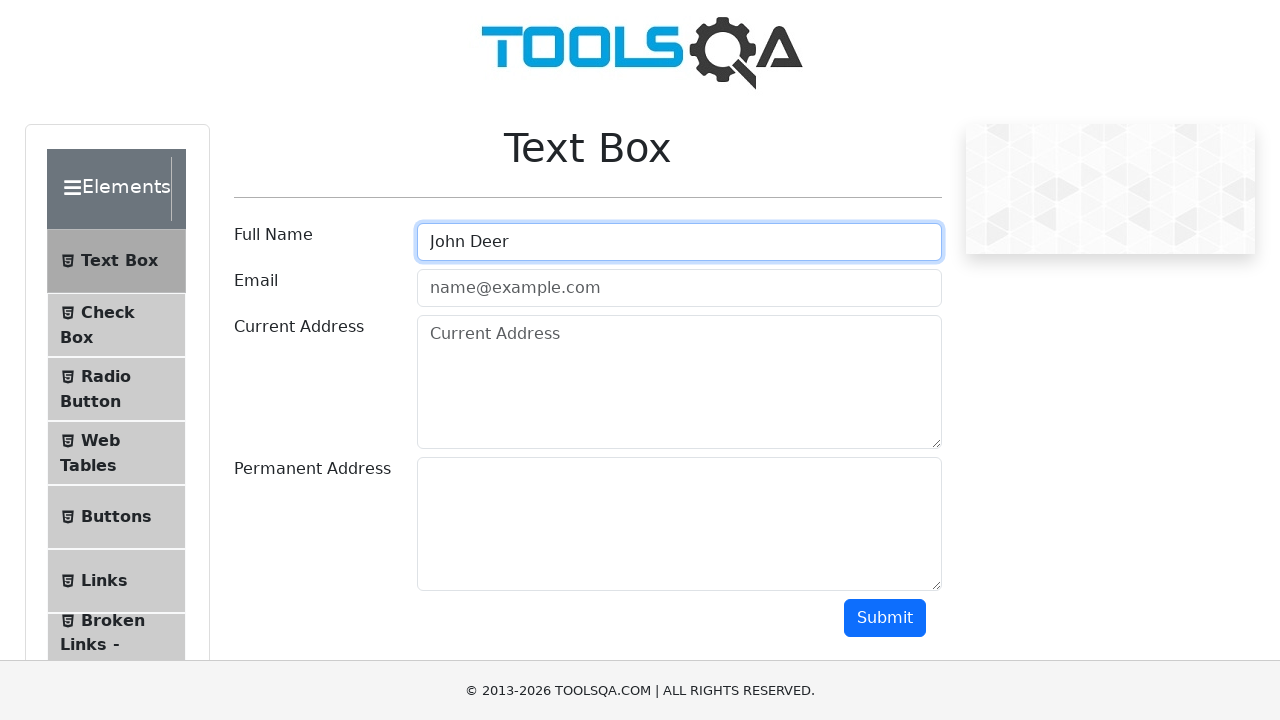

Filled email field with 'jd45689@gmail.com' on input#userEmail
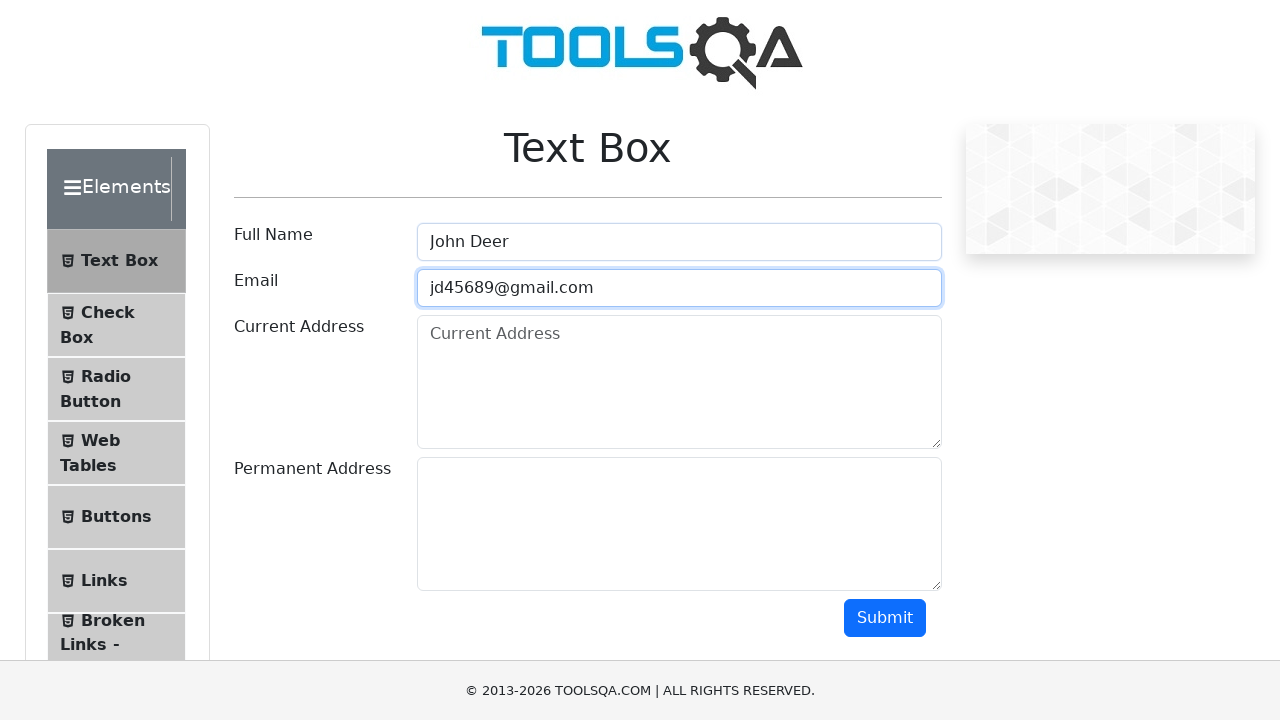

Filled current address field with '410 Main str. Chicago, IL' on textarea#currentAddress
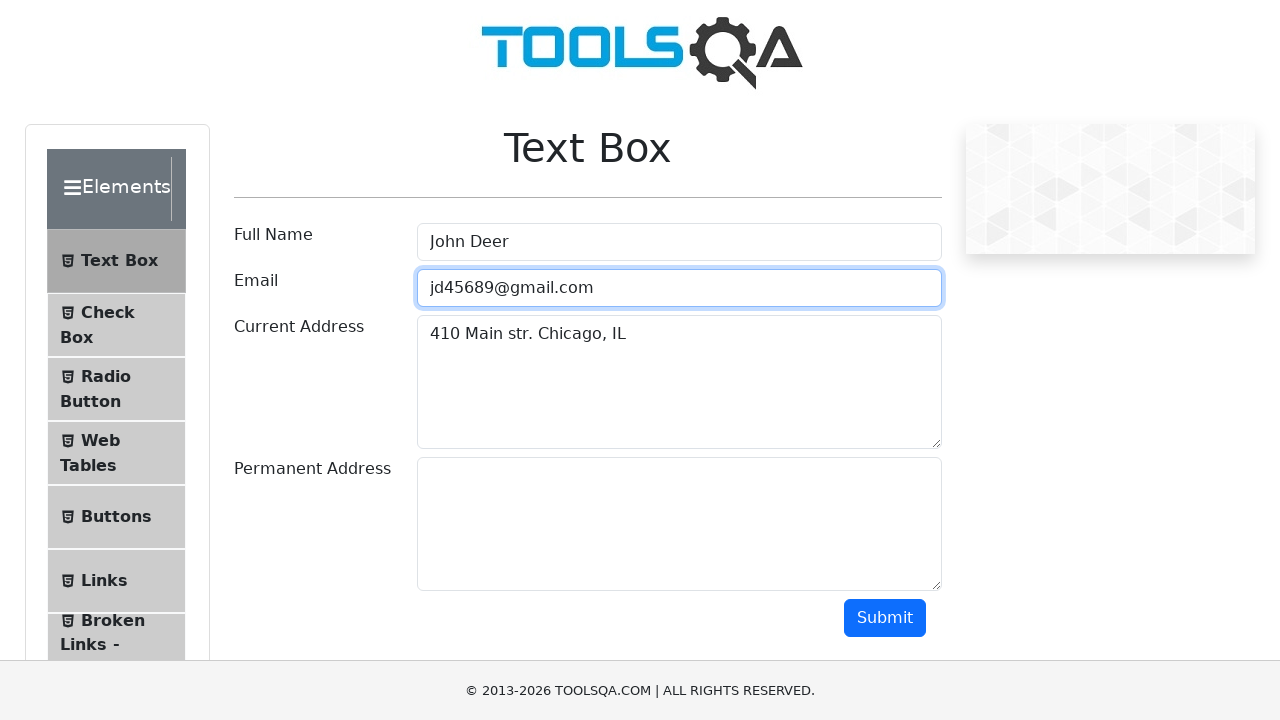

Filled permanent address field with '2184 State str. Chicago, IL' on textarea#permanentAddress
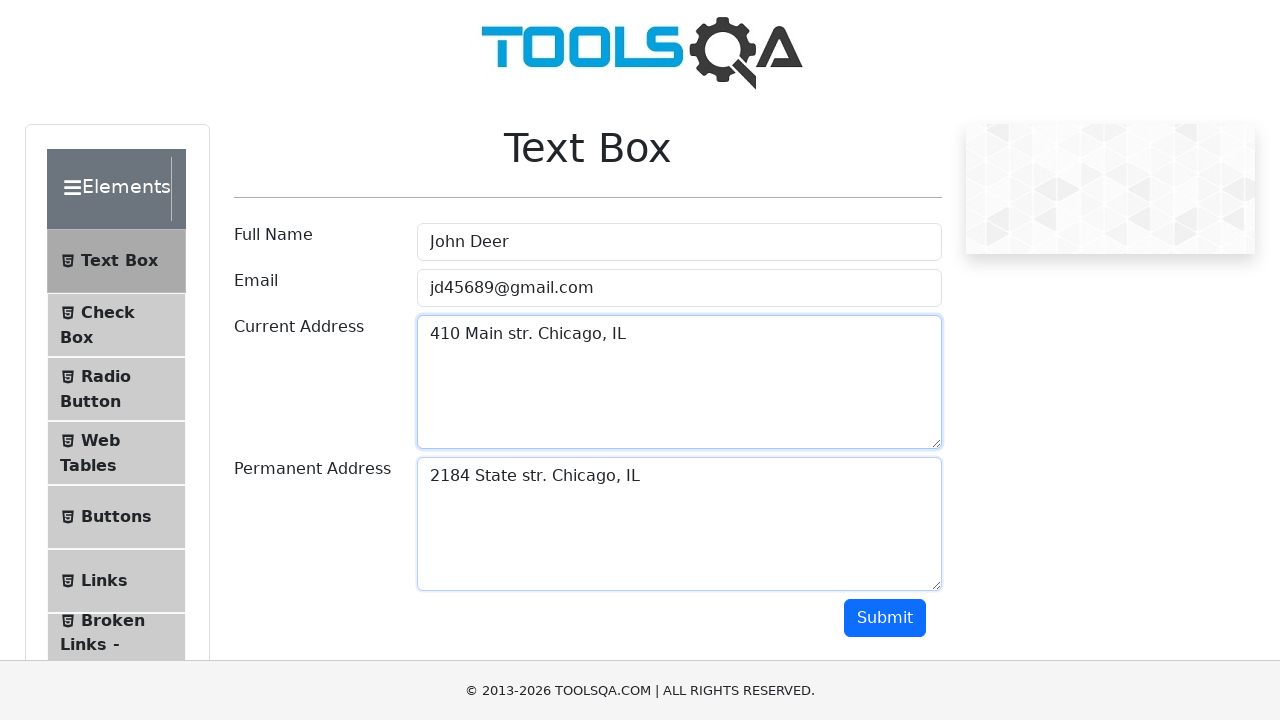

Clicked submit button to submit the form at (885, 618) on button#submit
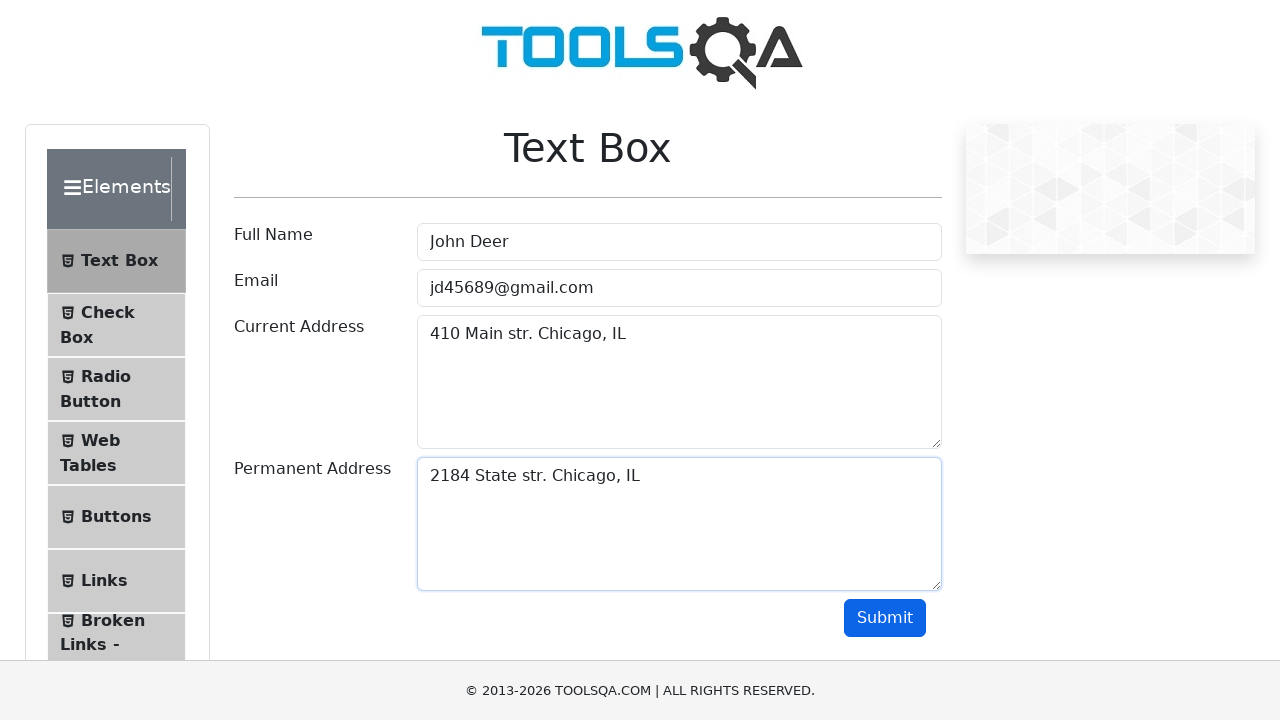

Form submission completed and output displayed
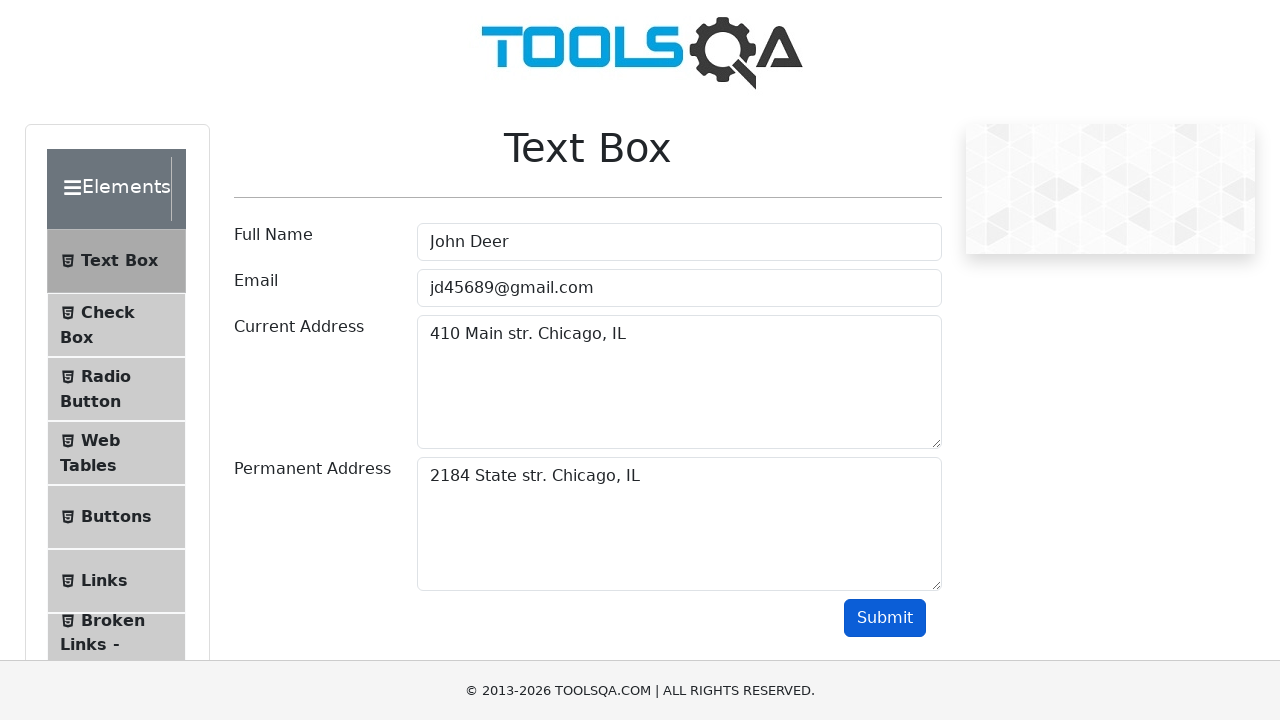

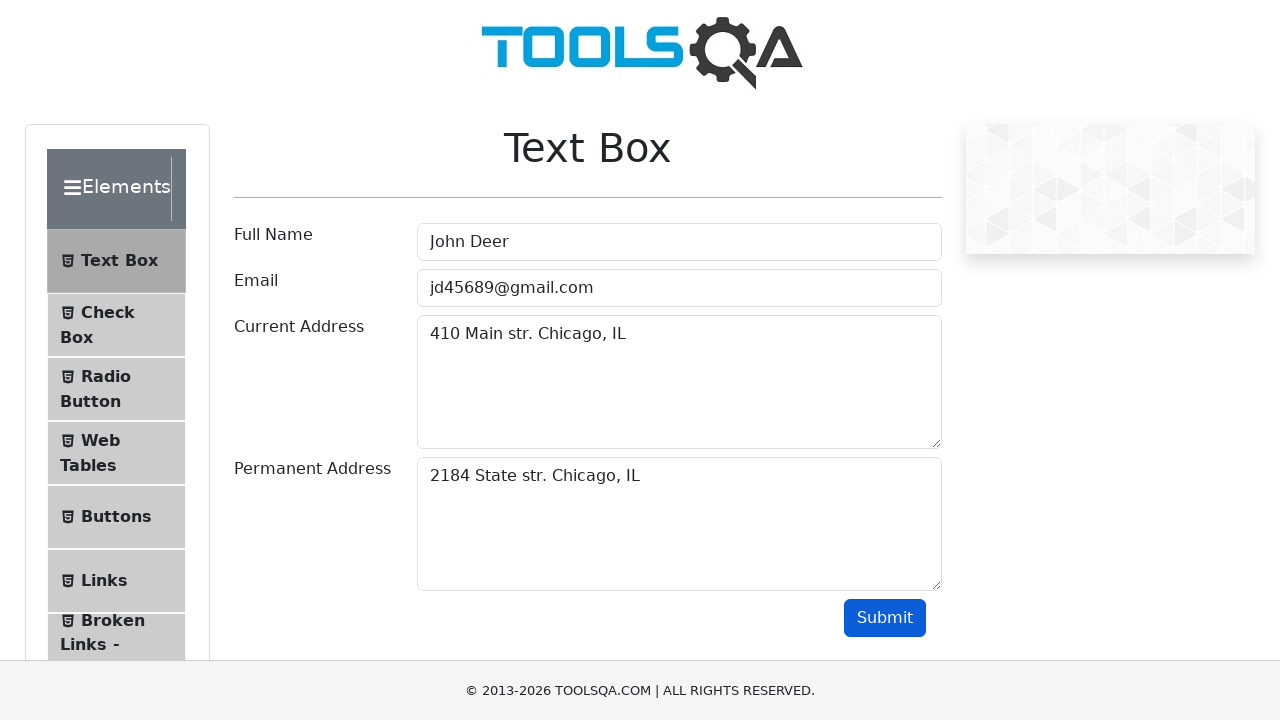